Verifies that a talk/topic detail page loads correctly by checking the URL and topic tag element

Starting URL: https://www.gcores.com/talks/633413

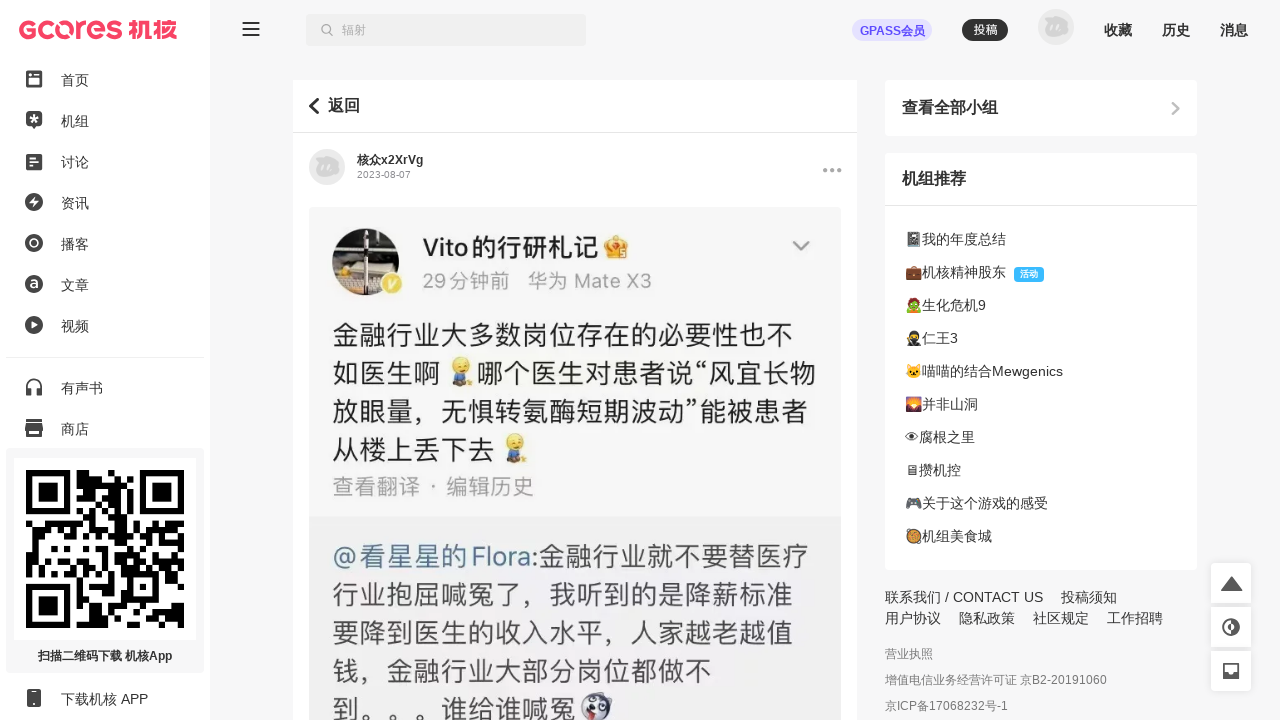

Waited for topic tag element to load on talk detail page
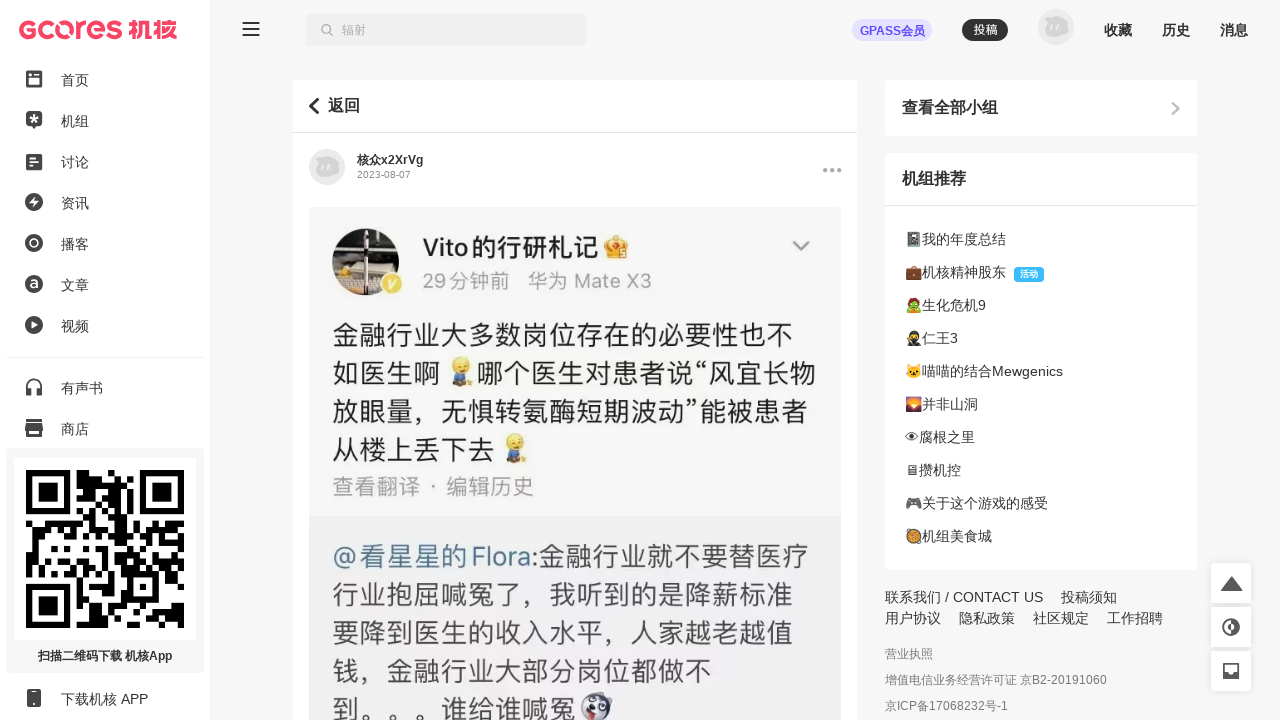

Located topic tag element
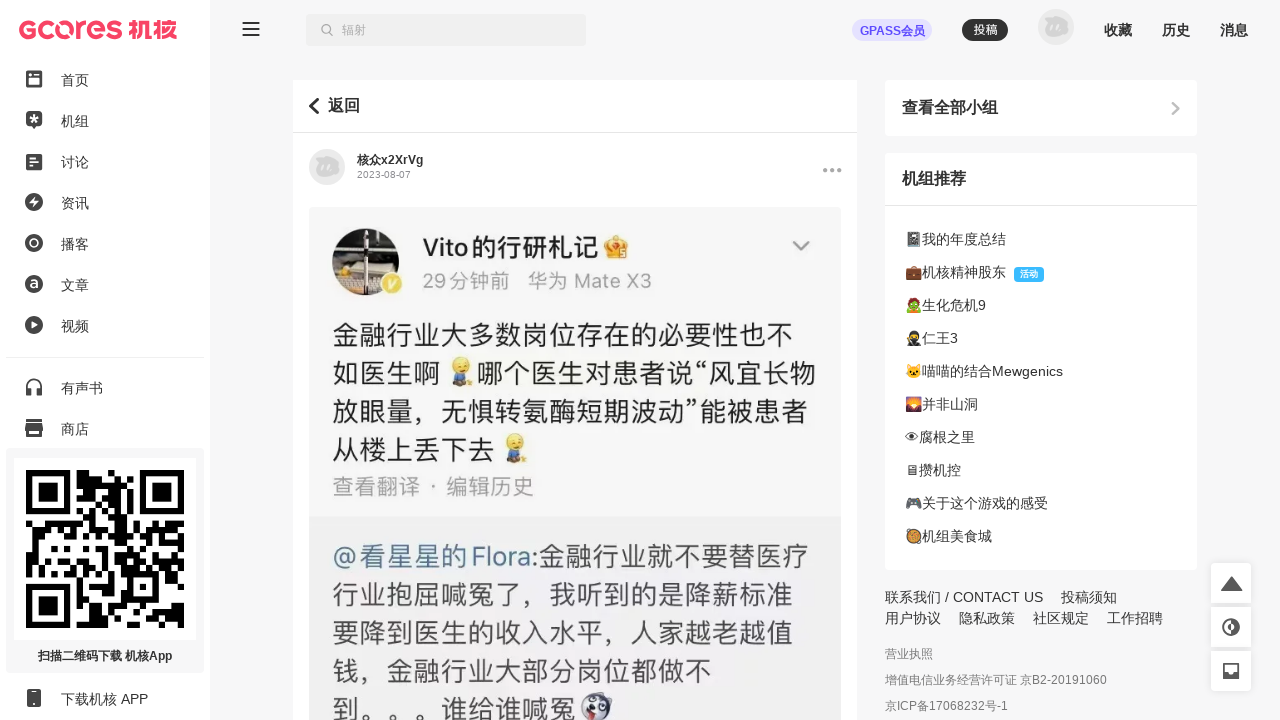

Extracted topic tag text: '🧩一枚生活碎片'
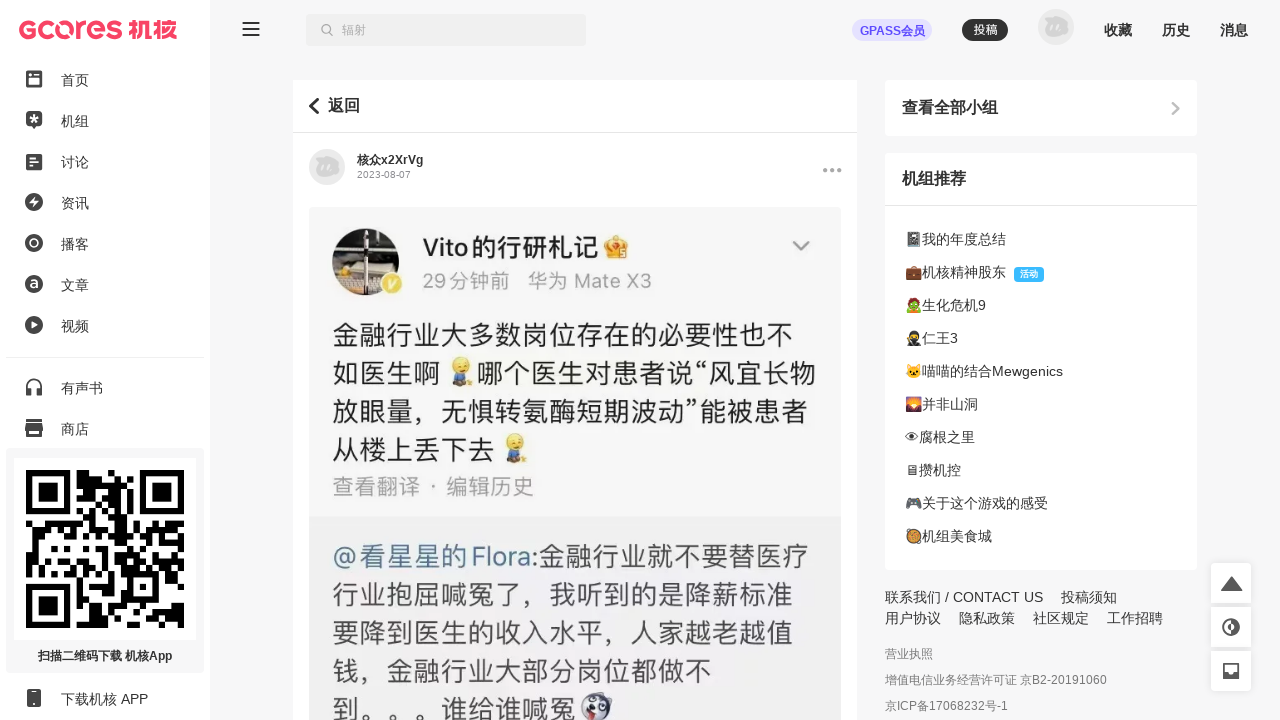

Verified topic tag contains expected text '一枚生活碎片'
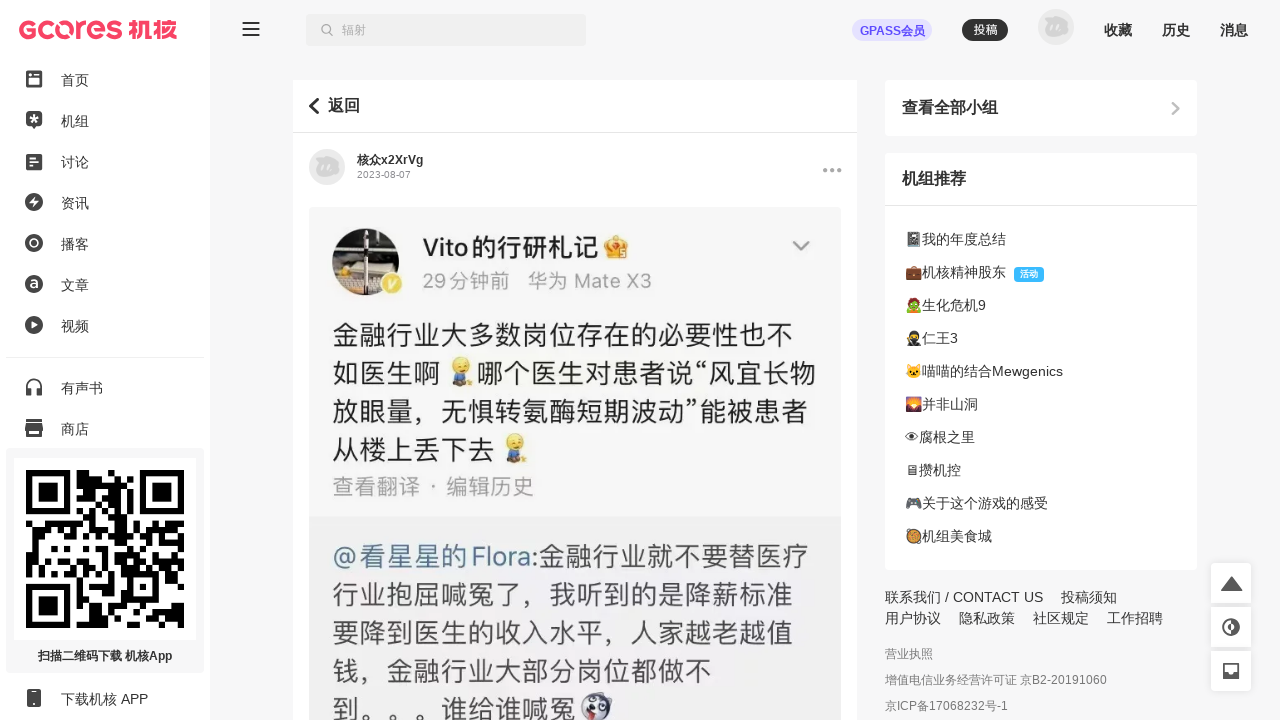

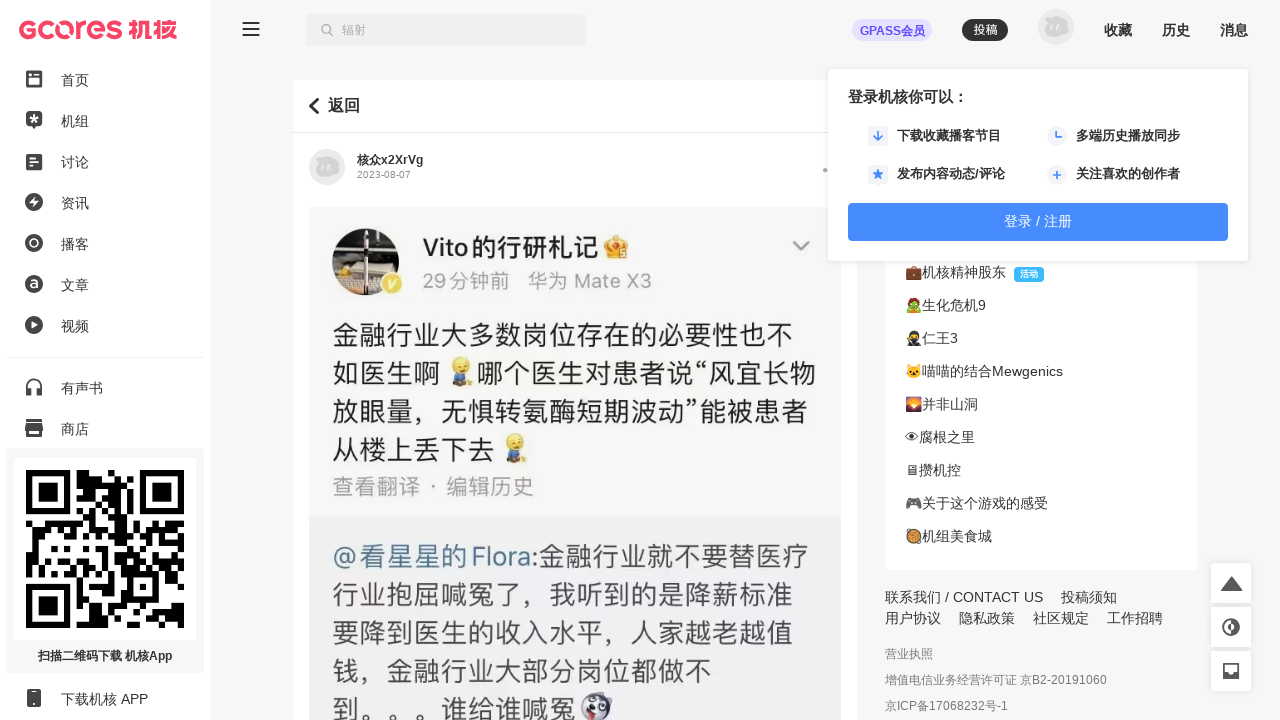